Tests filling multiple input fields with the same name attribute on a dummy booking website, demonstrating XPath indexing for handling duplicate elements

Starting URL: https://automationbysqatools.blogspot.com/2021/05/dummy-website.html

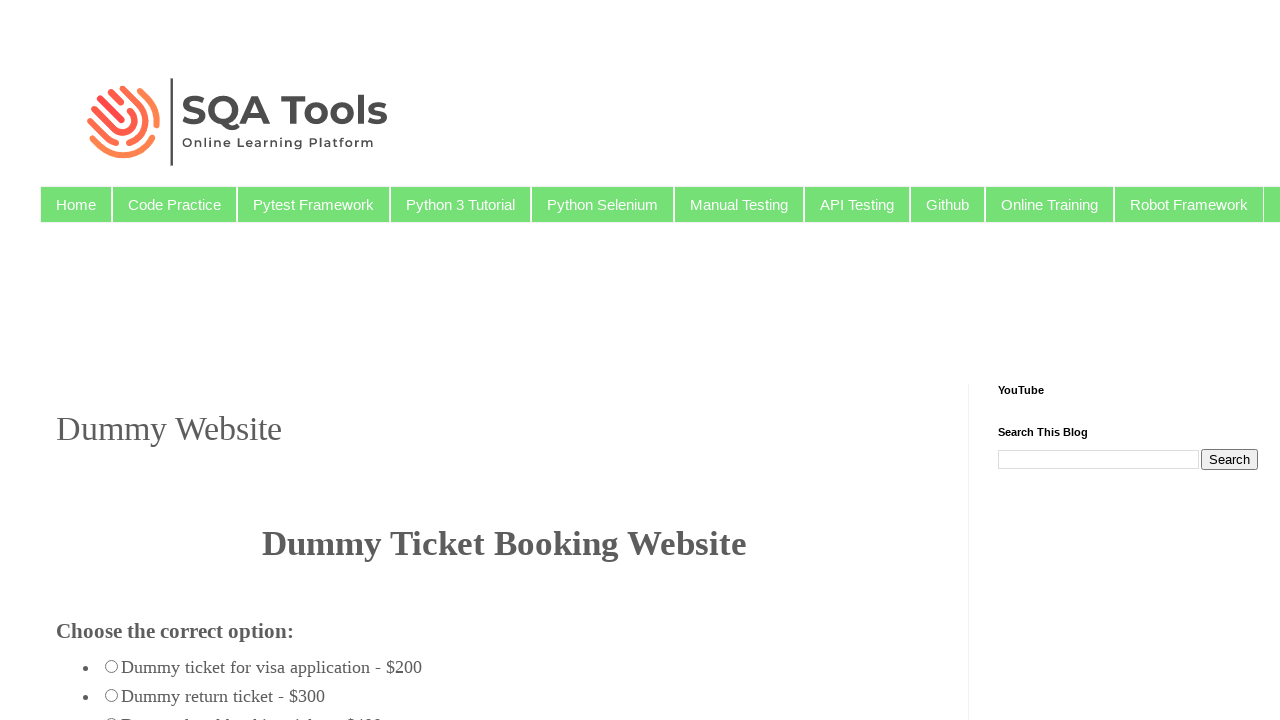

Filled first firstname field with 'Rahul' using XPath index [1] on (//input[@name='firstname'])[1]
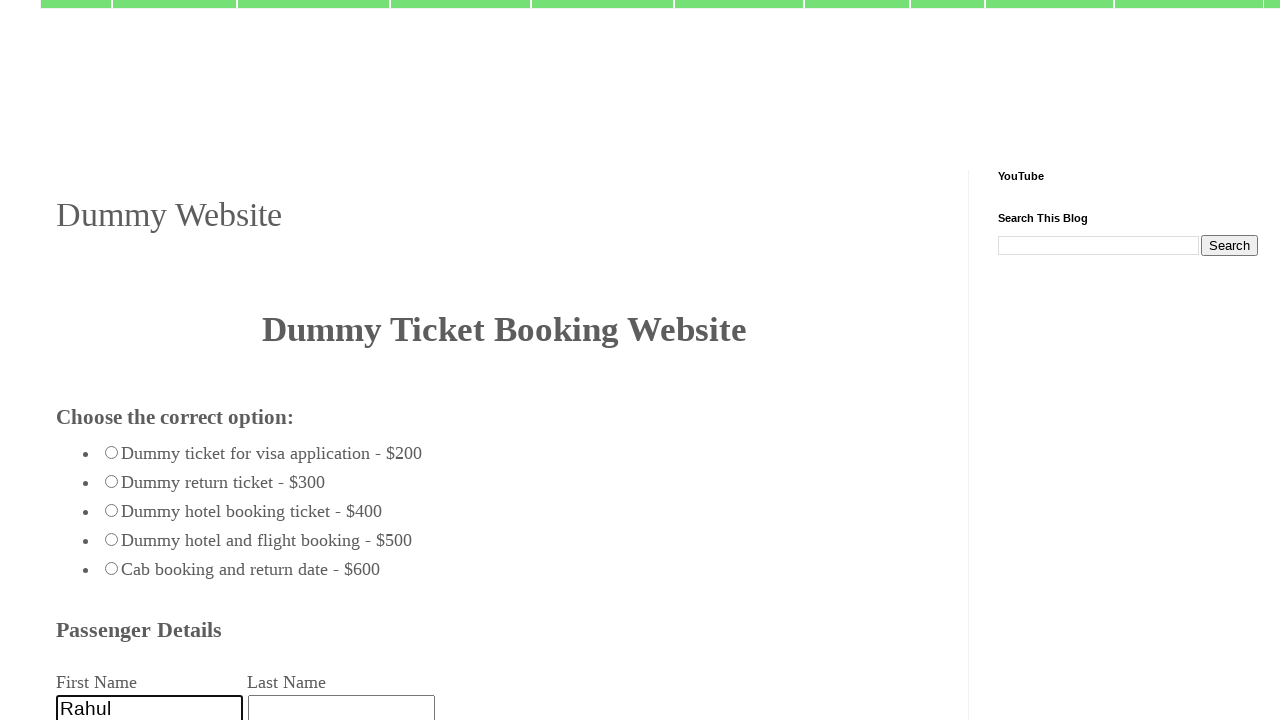

Filled second firstname field with 'Gupta' using XPath index [2] on (//input[@name='firstname'])[2]
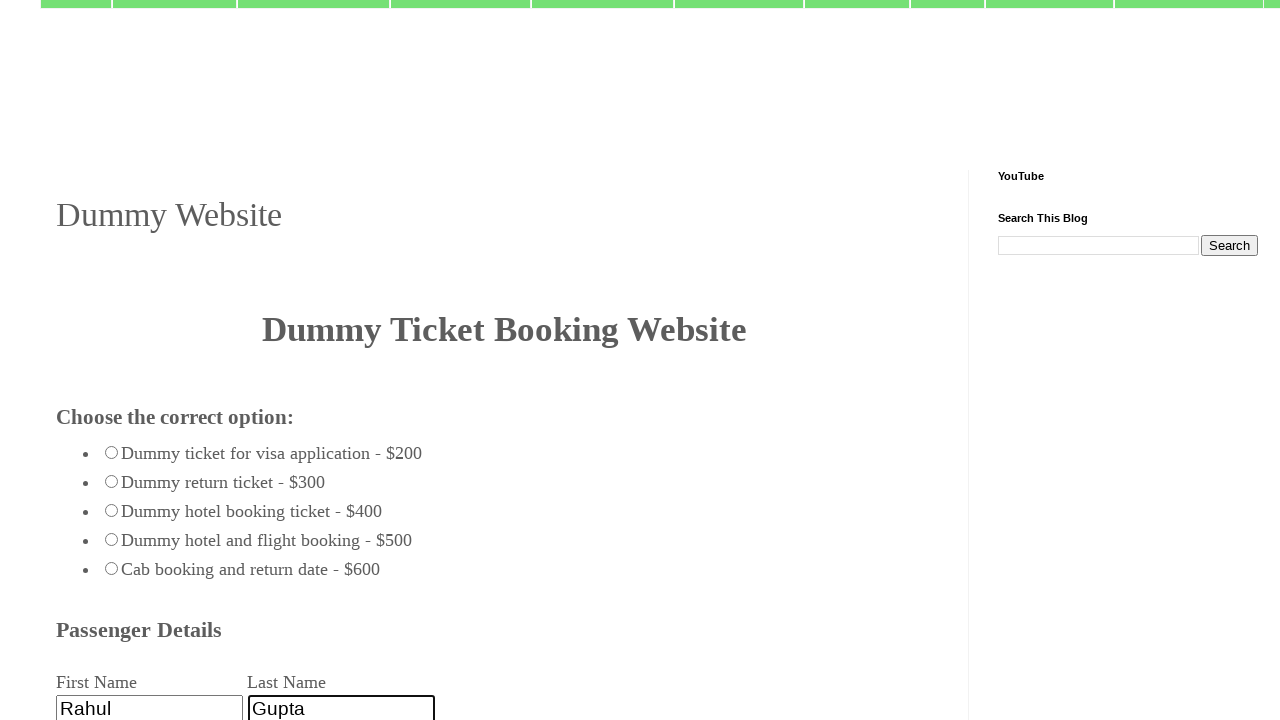

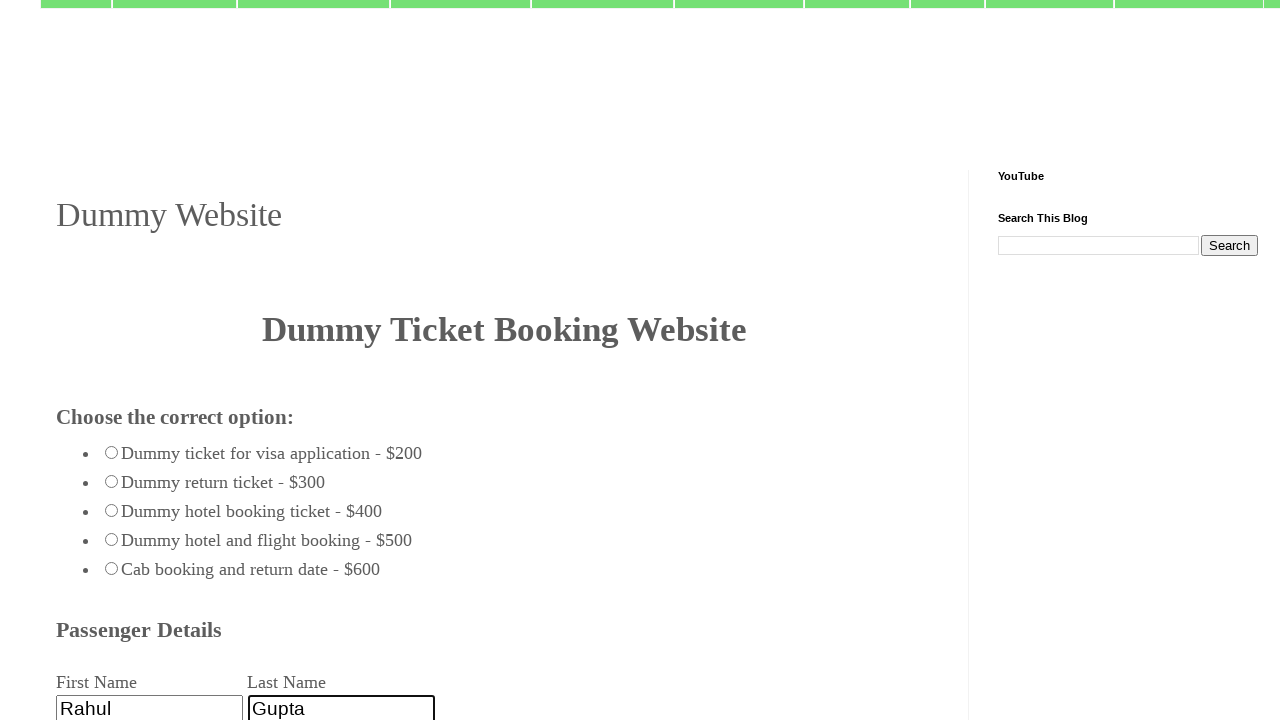